Tests window switching functionality by clicking a link to open a new window, switching to it, then switching back to the parent window

Starting URL: https://the-internet.herokuapp.com/windows

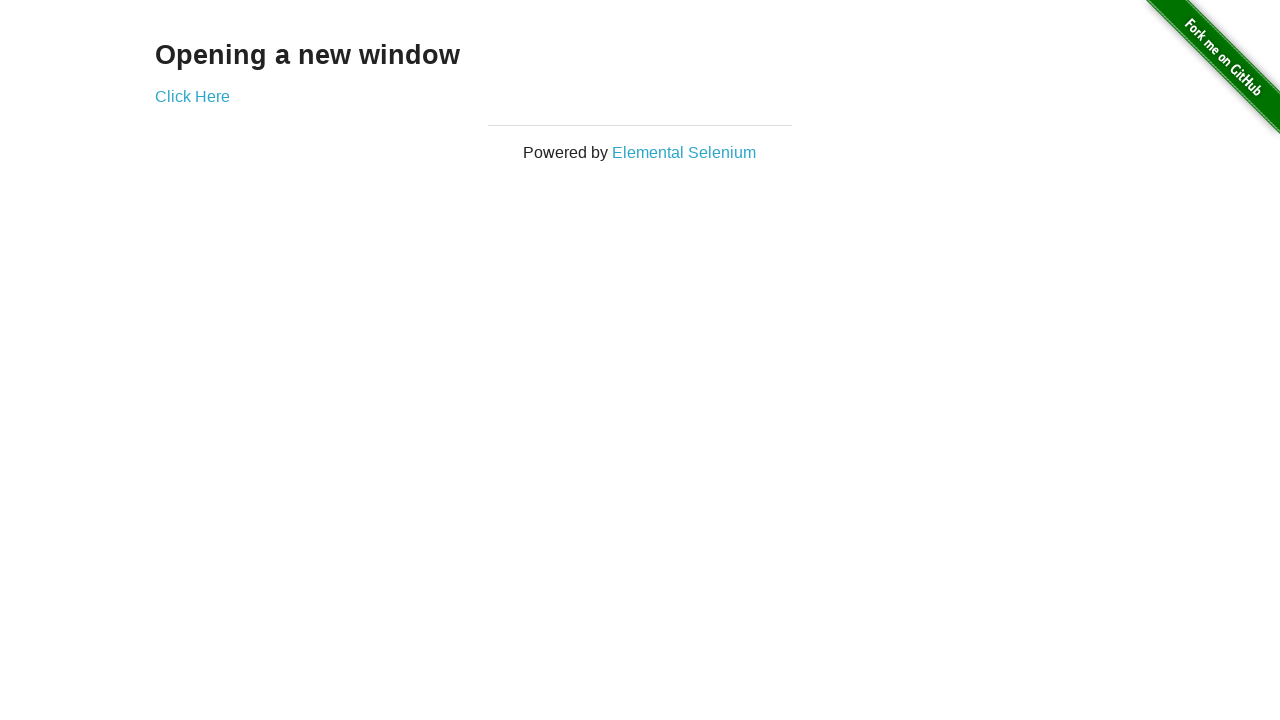

Clicked 'Click Here' link to open new window at (192, 96) on text=Click Here
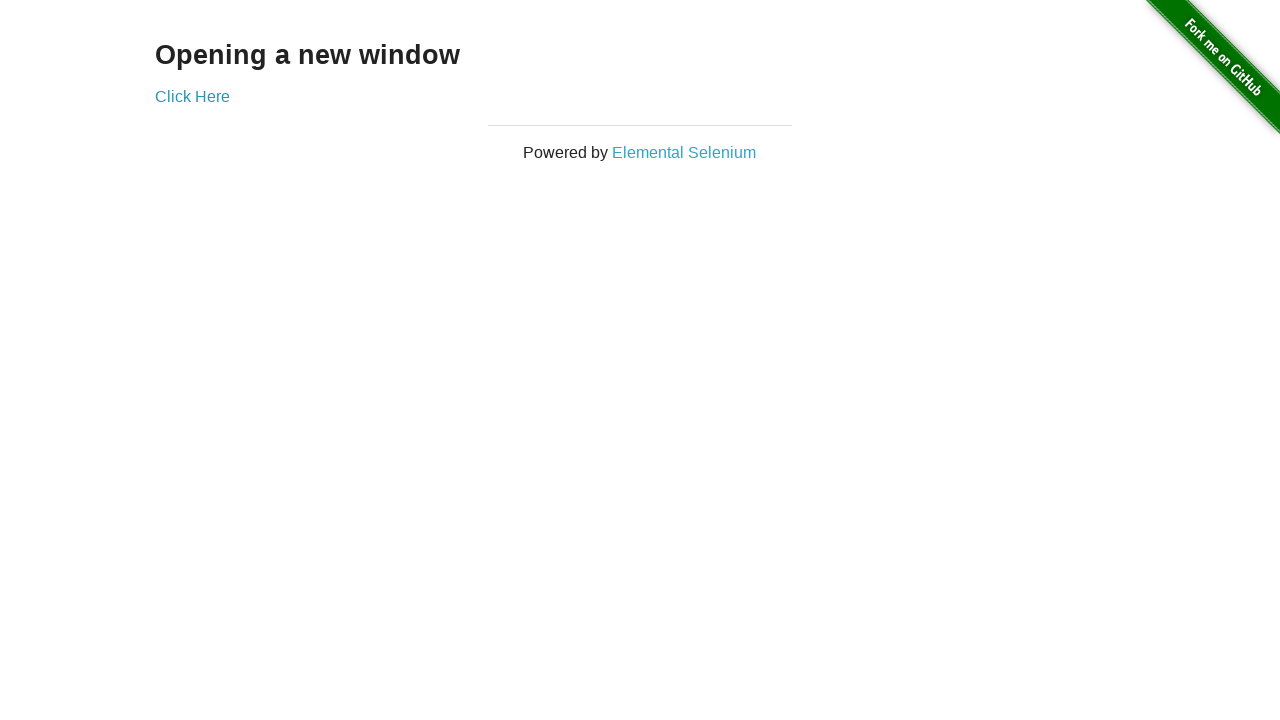

New window opened and captured at (192, 96) on text=Click Here
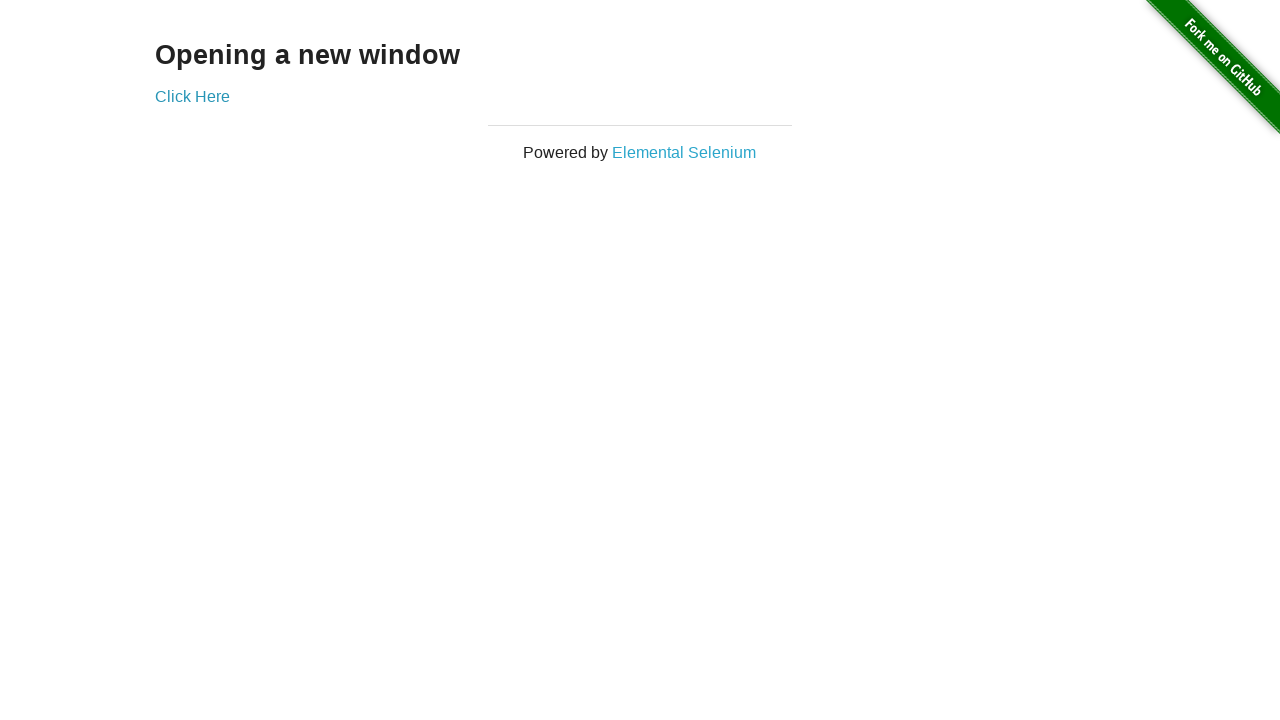

Retrieved text from new window: 'New Window'
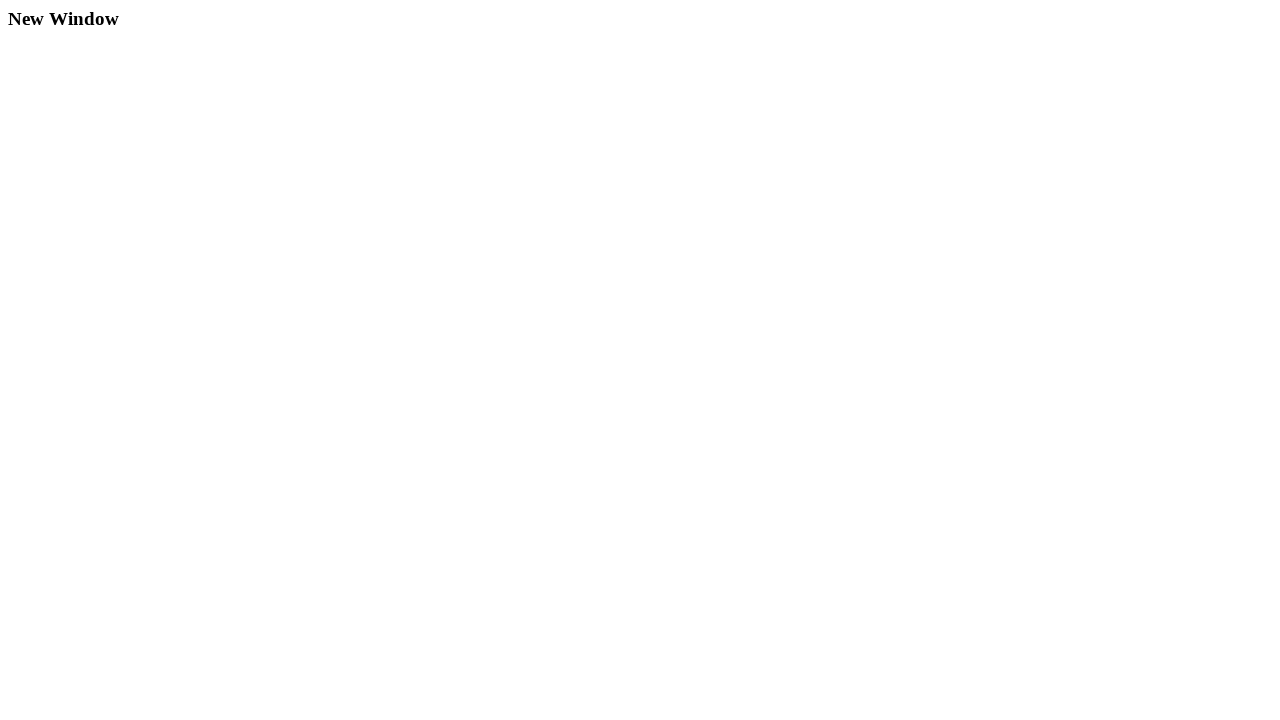

Closed the new window
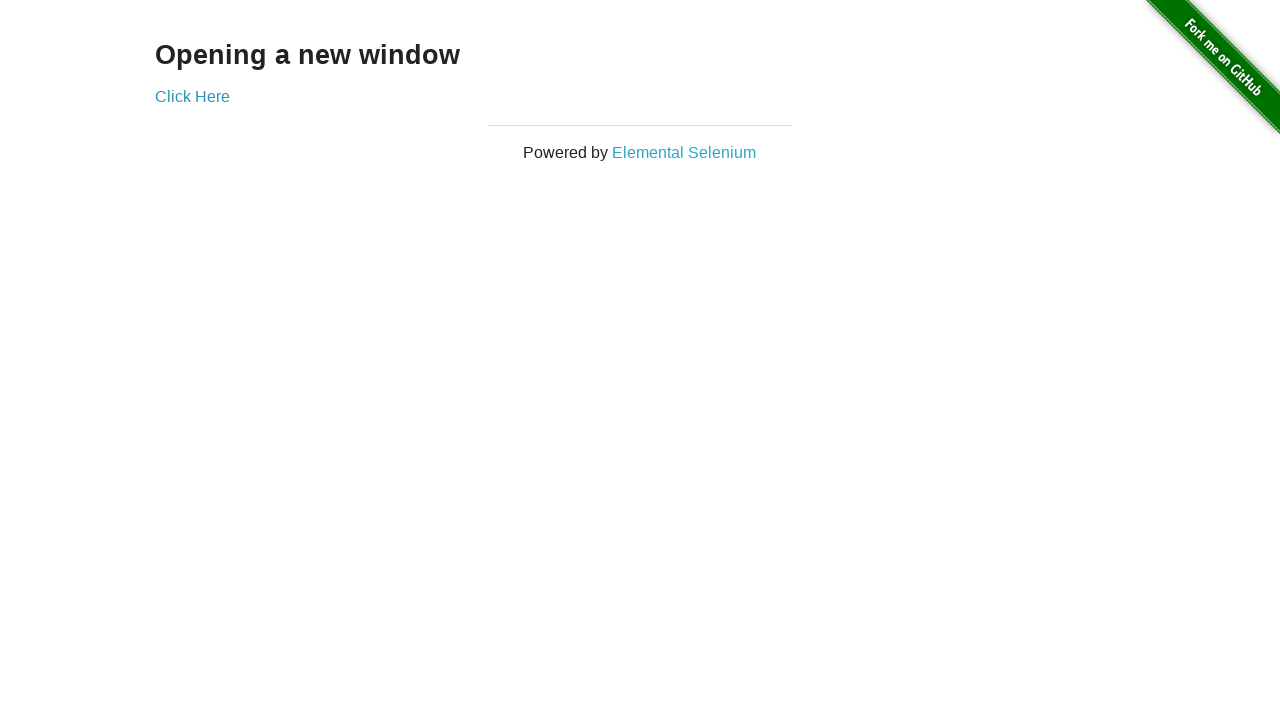

Retrieved text from parent window: 'Opening a new window'
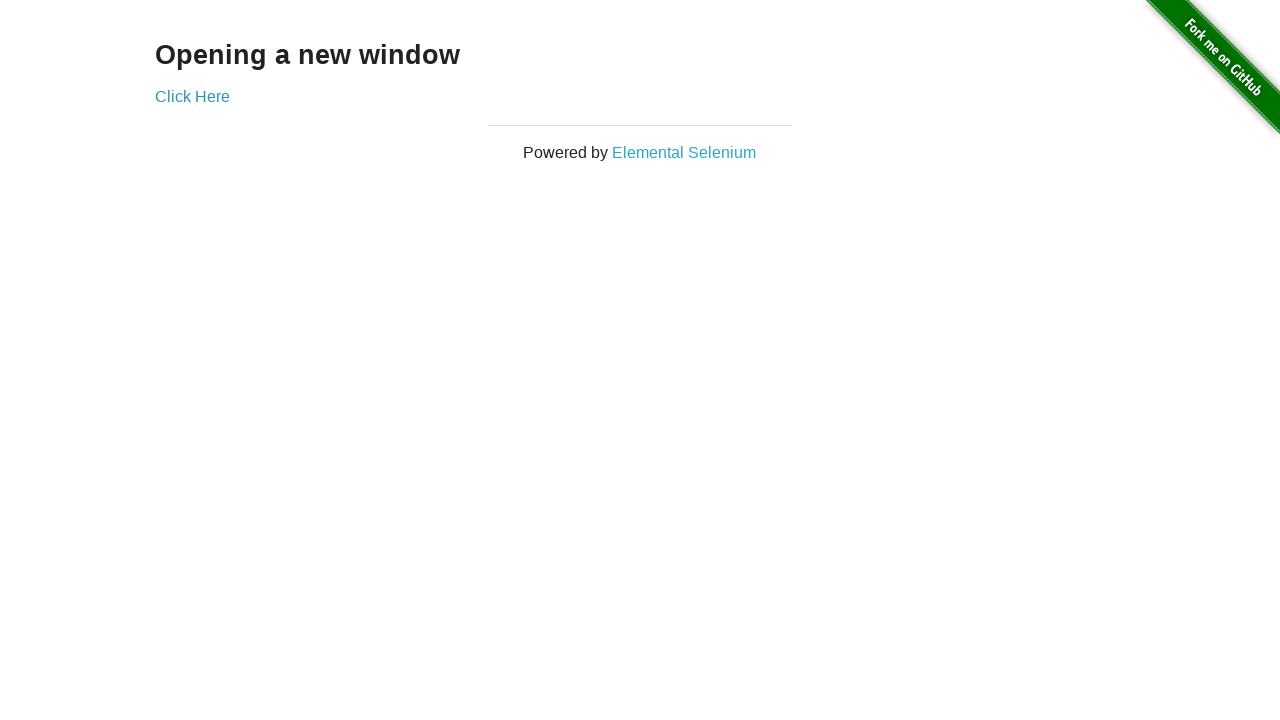

Verified parent window text matches expected value 'Opening a new window'
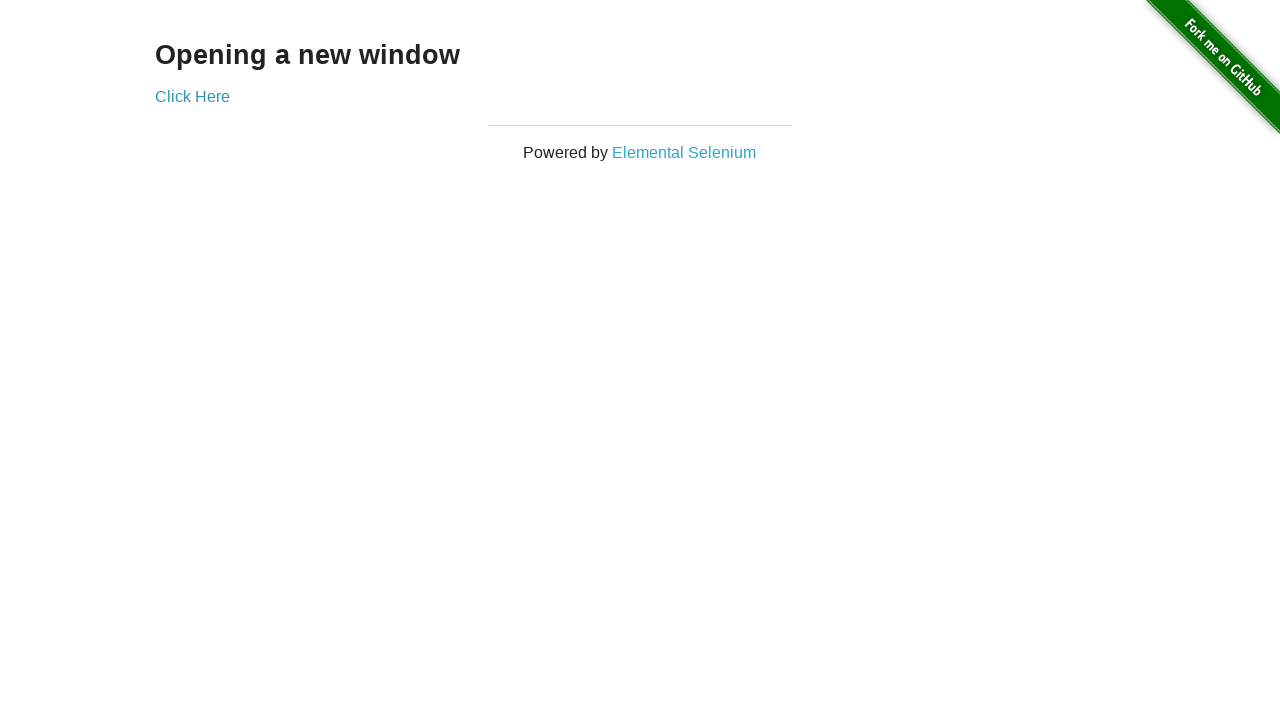

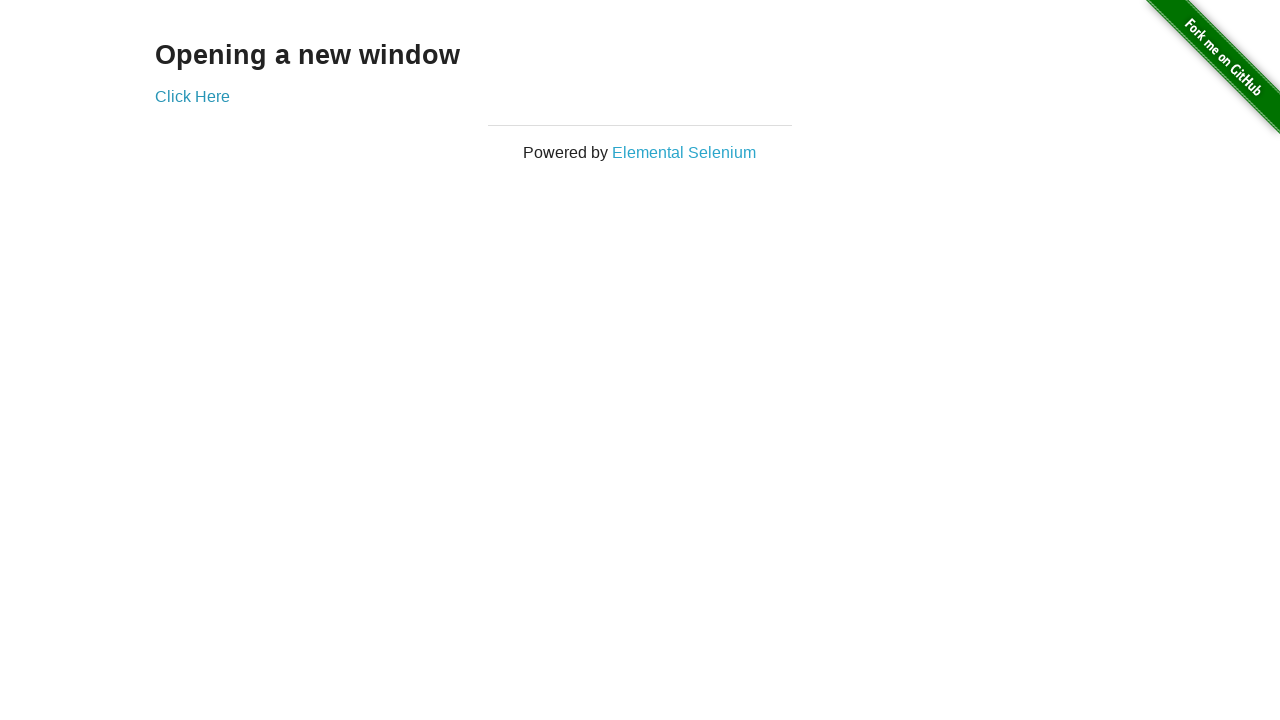